Navigates to DemoBlaze homepage, selects the Monitors category, clicks on the ASUS Full HD product, and verifies the product page displays the correct title.

Starting URL: https://www.demoblaze.com

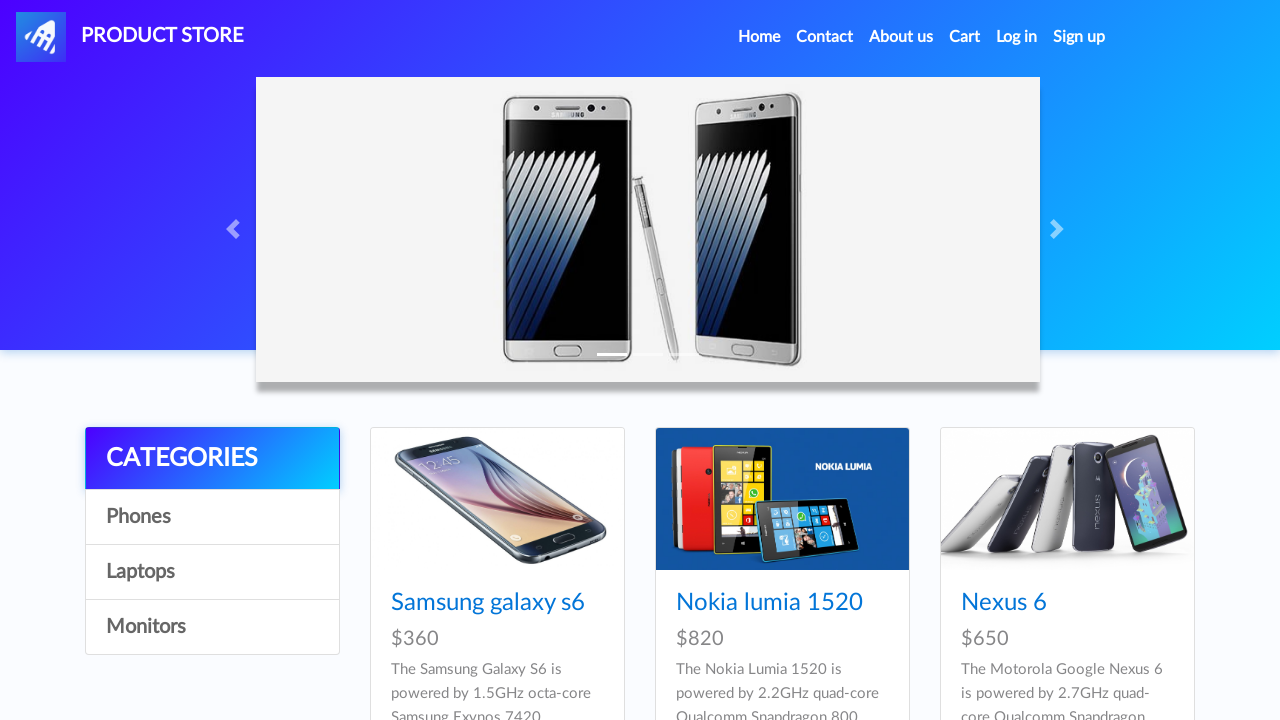

DemoBlaze homepage loaded with categories visible
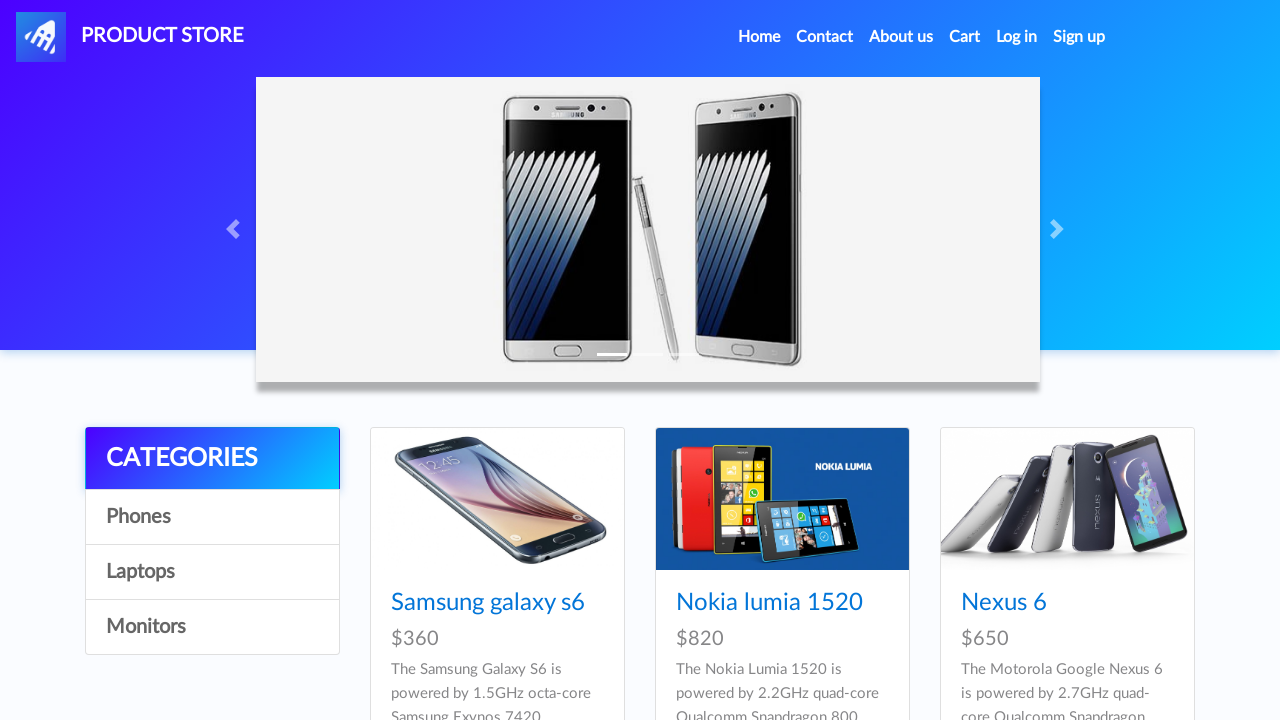

Clicked on Monitors category at (212, 627) on a:has-text('Monitors')
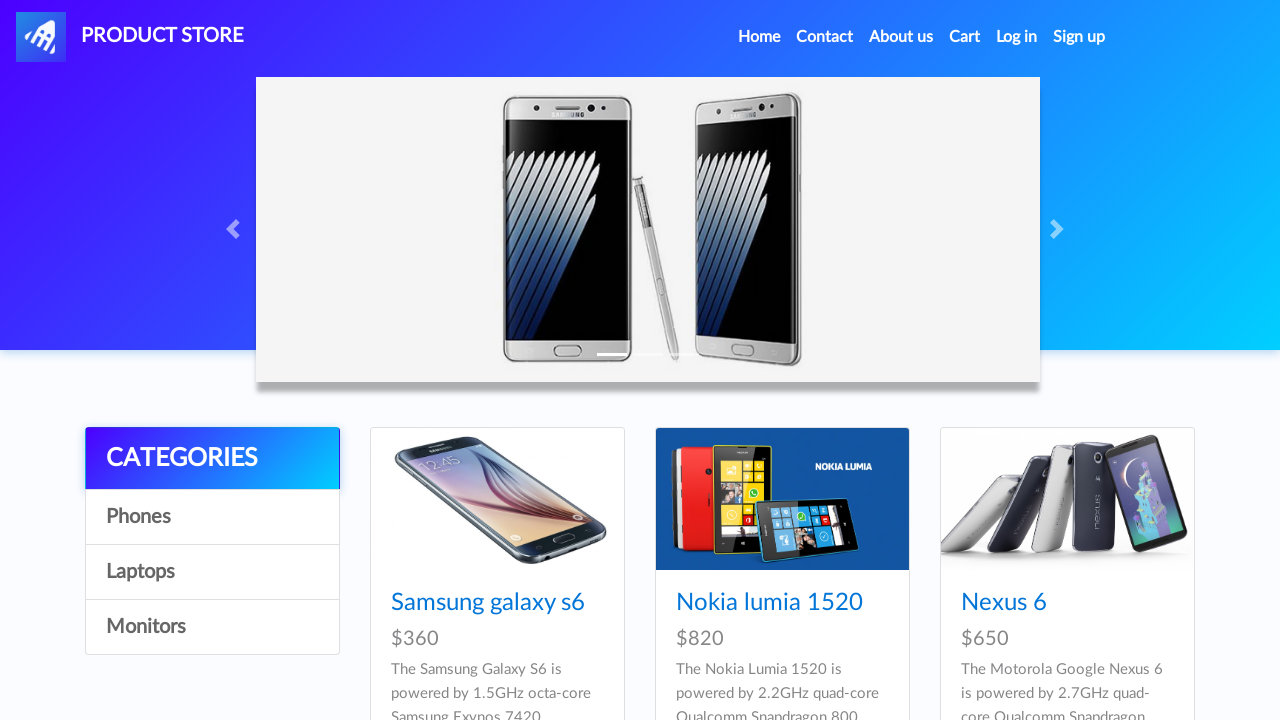

Waited for monitor products to load
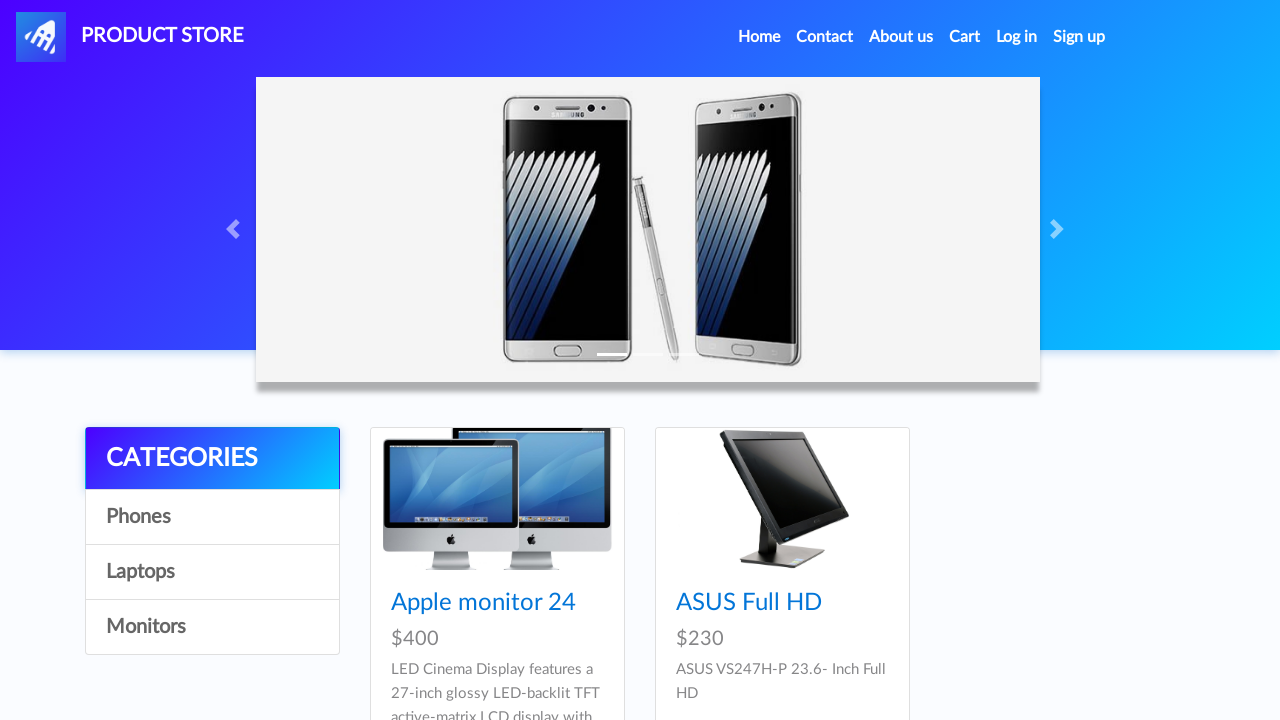

Clicked on ASUS Full HD product at (749, 603) on a:has-text('ASUS Full HD')
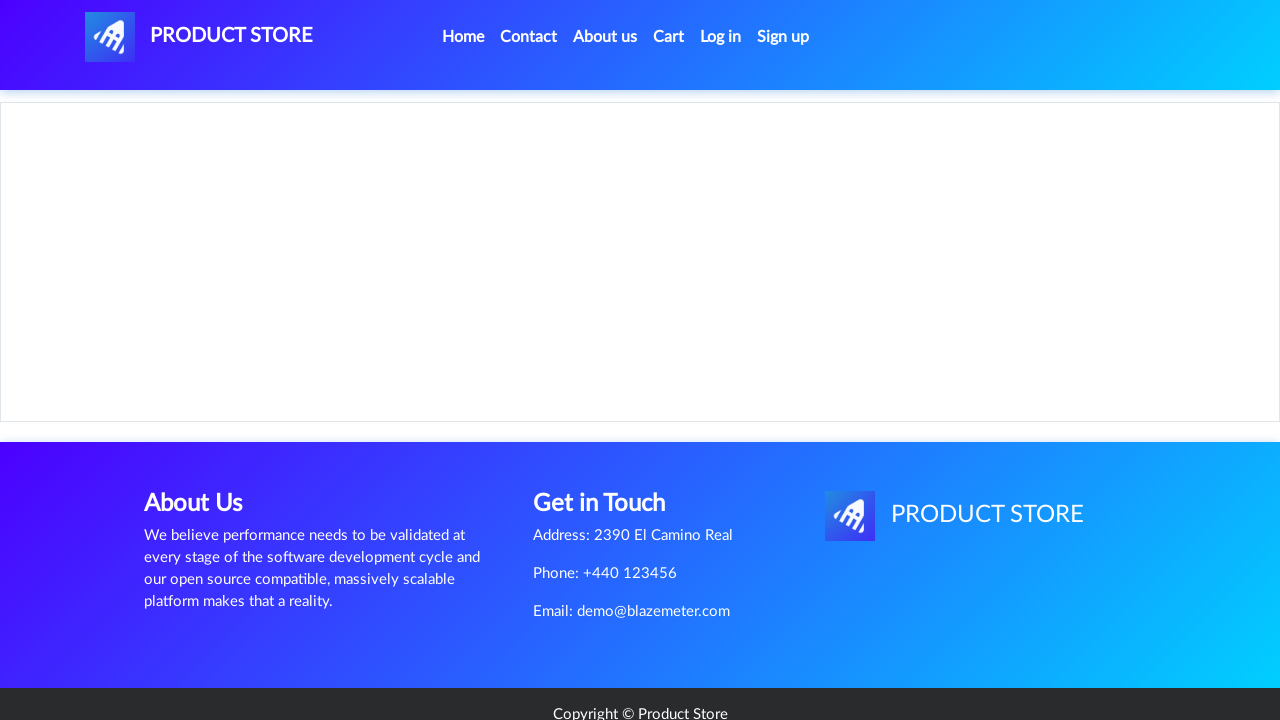

ASUS Full HD product page loaded
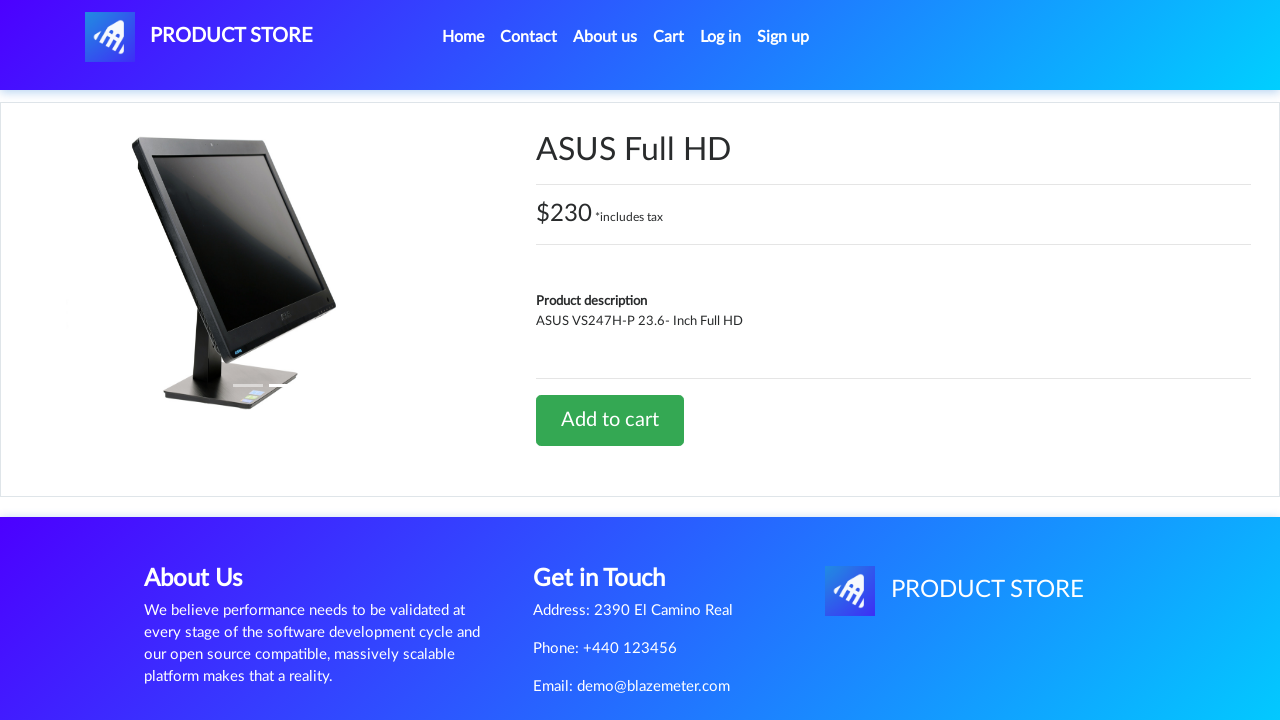

Retrieved product title: 'ASUS Full HD'
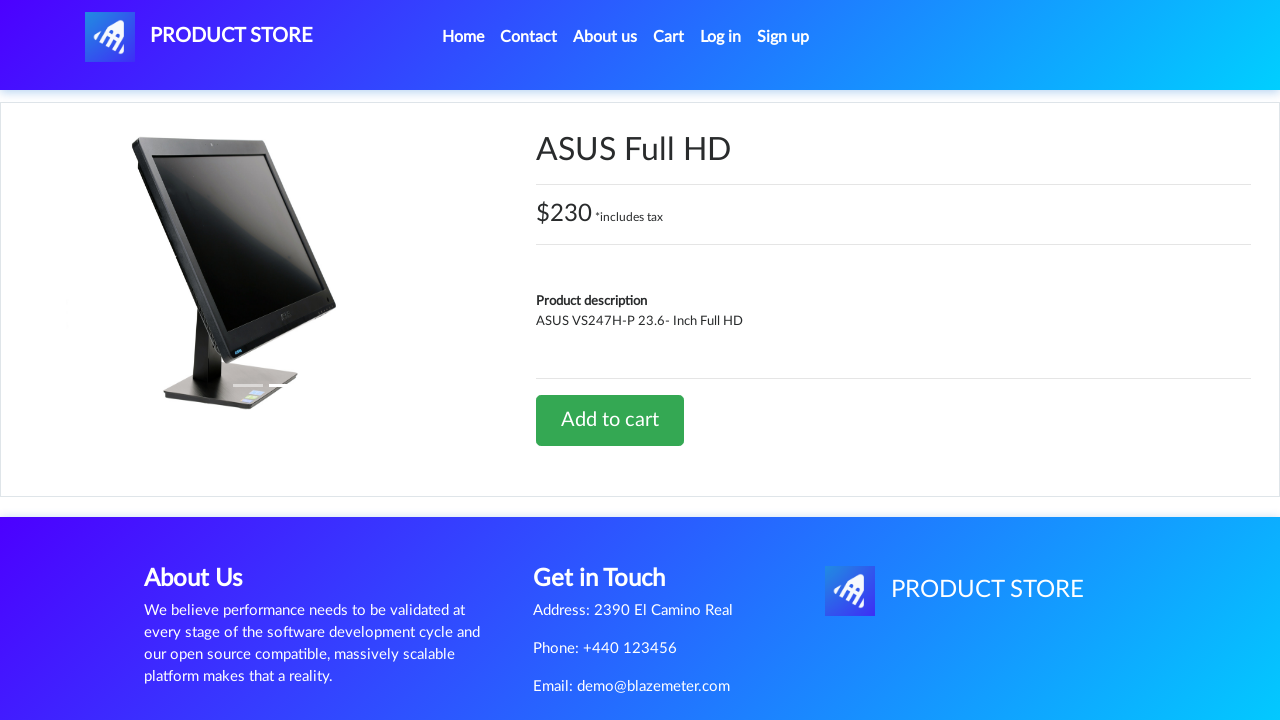

Verified product title matches 'ASUS Full HD'
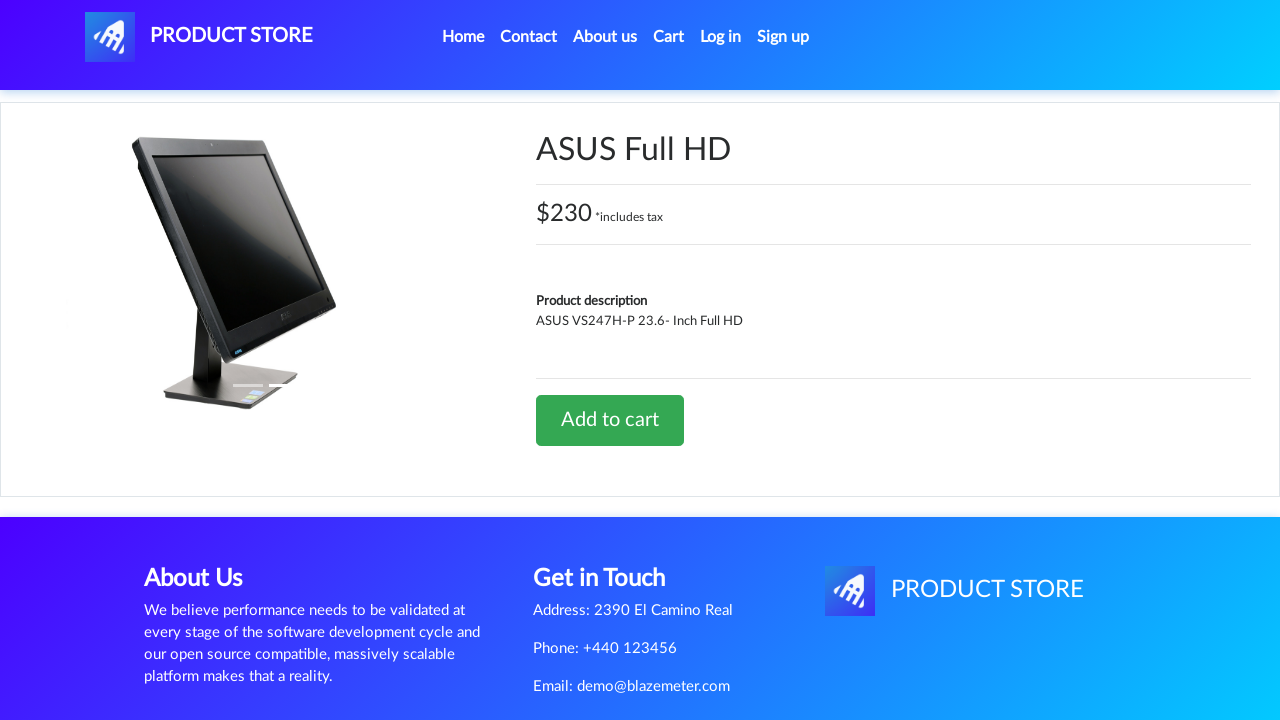

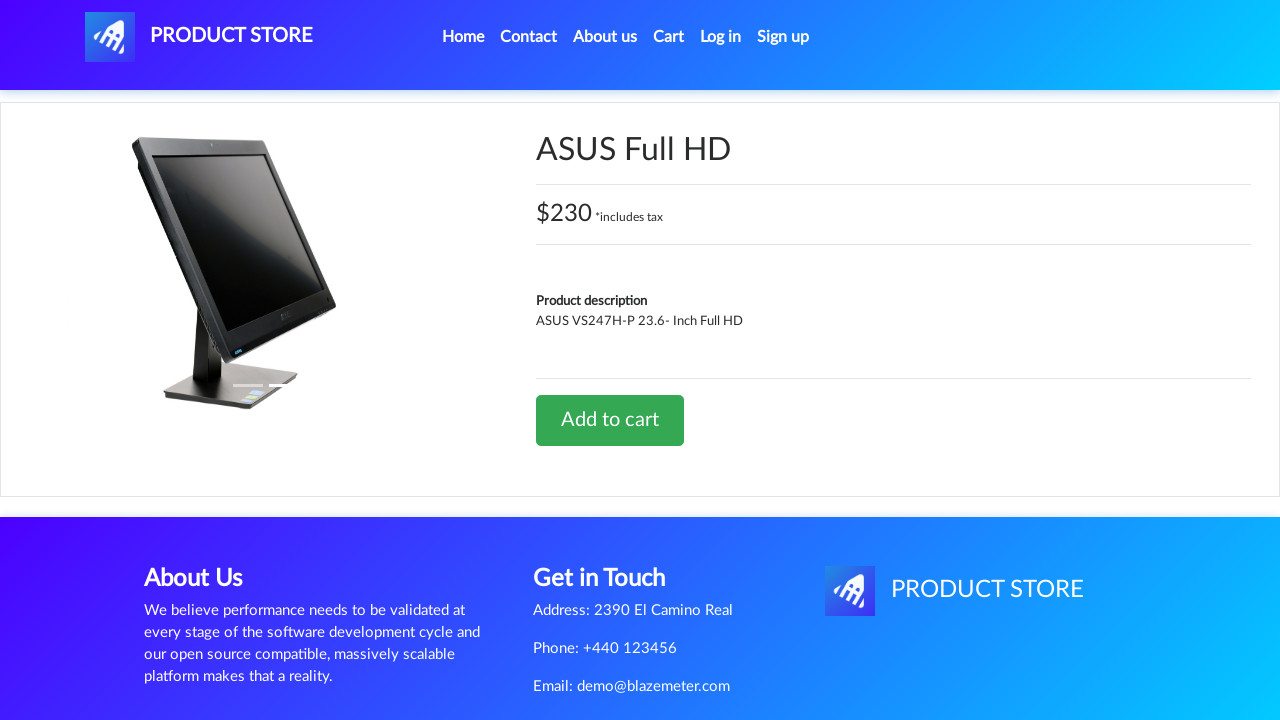